Tests a contact form by filling name and message fields, then submitting

Starting URL: https://www.ultimateqa.com/filling-out-forms/

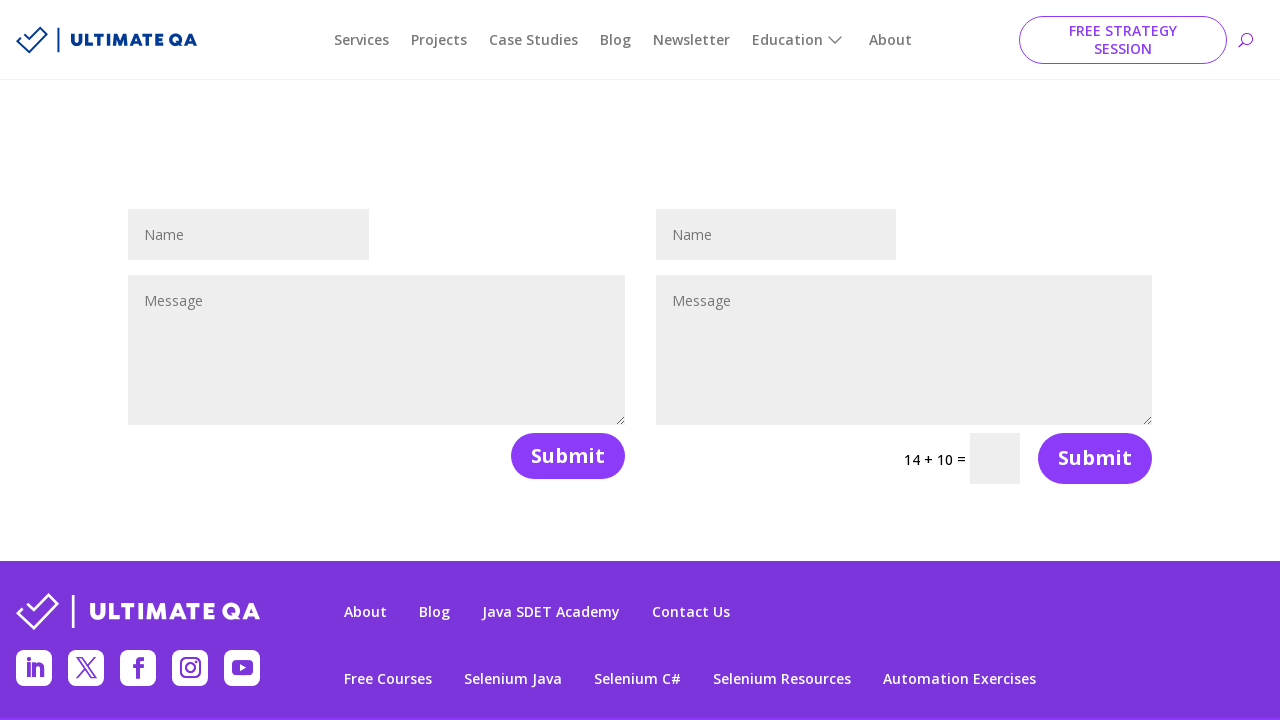

Cleared the name field on input#et_pb_contact_name_1 >> nth=0
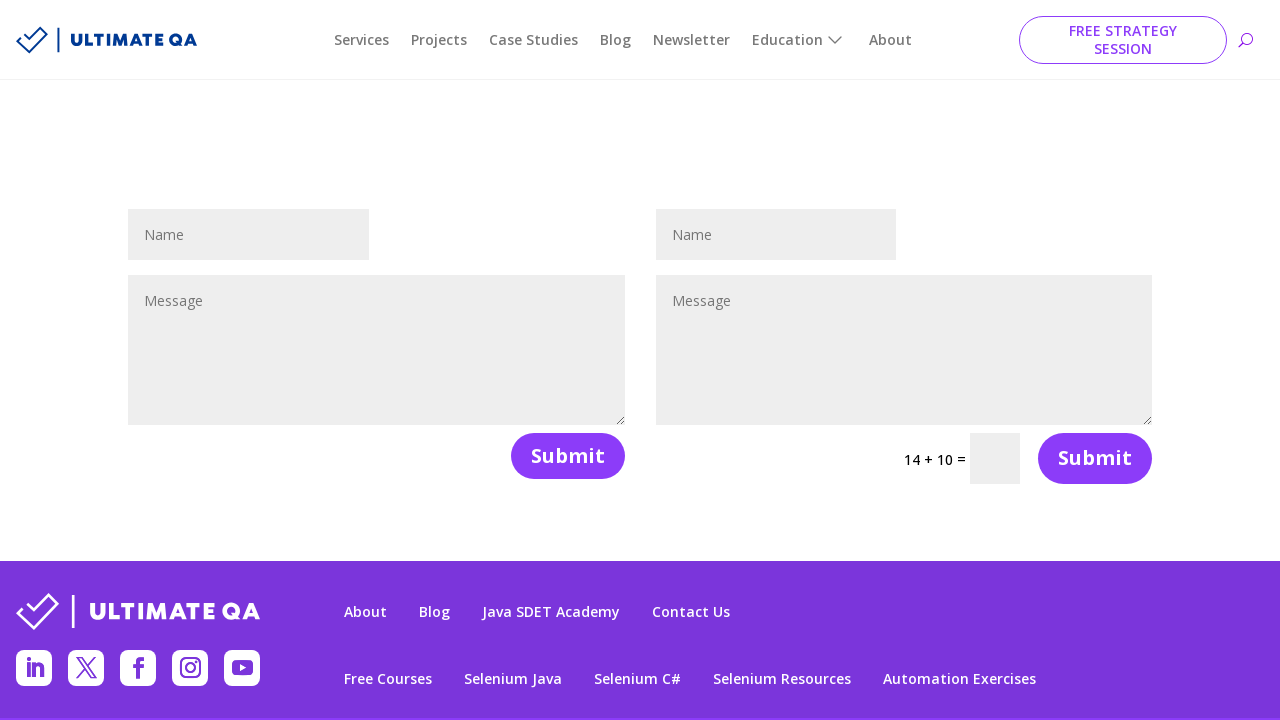

Filled name field with 'test' on input#et_pb_contact_name_1 >> nth=0
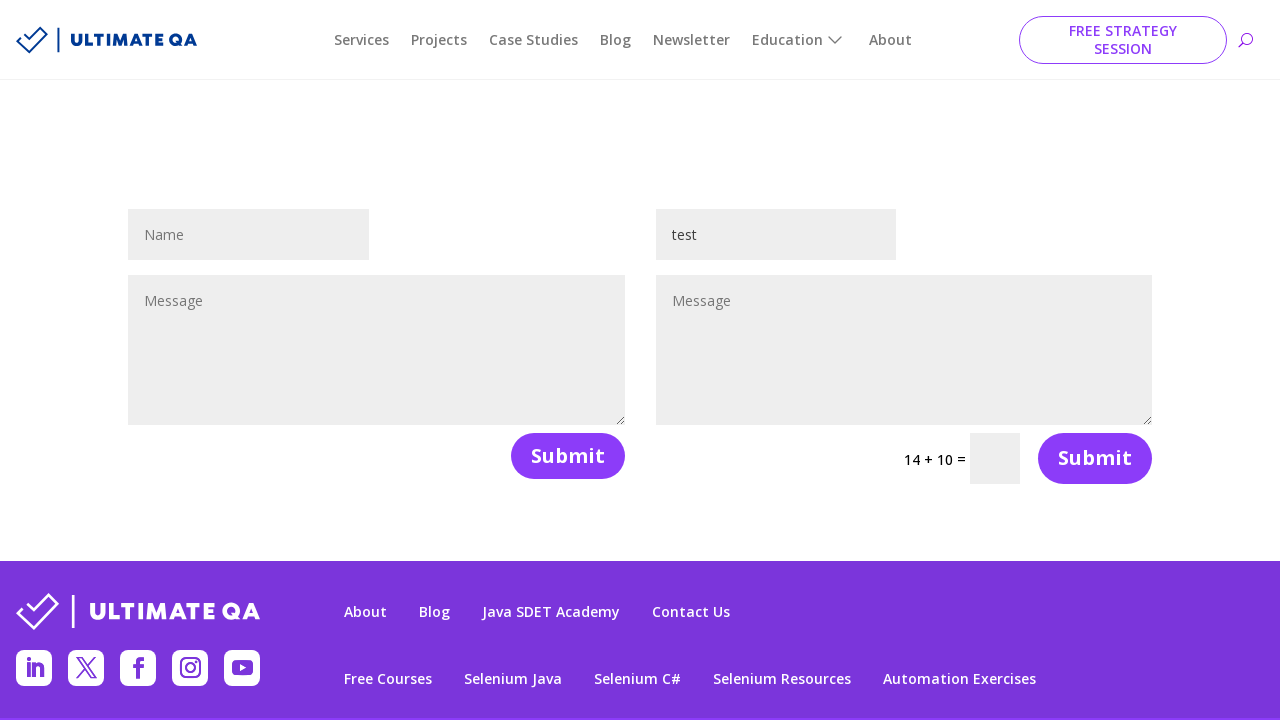

Cleared the message field on textarea#et_pb_contact_message_1 >> nth=0
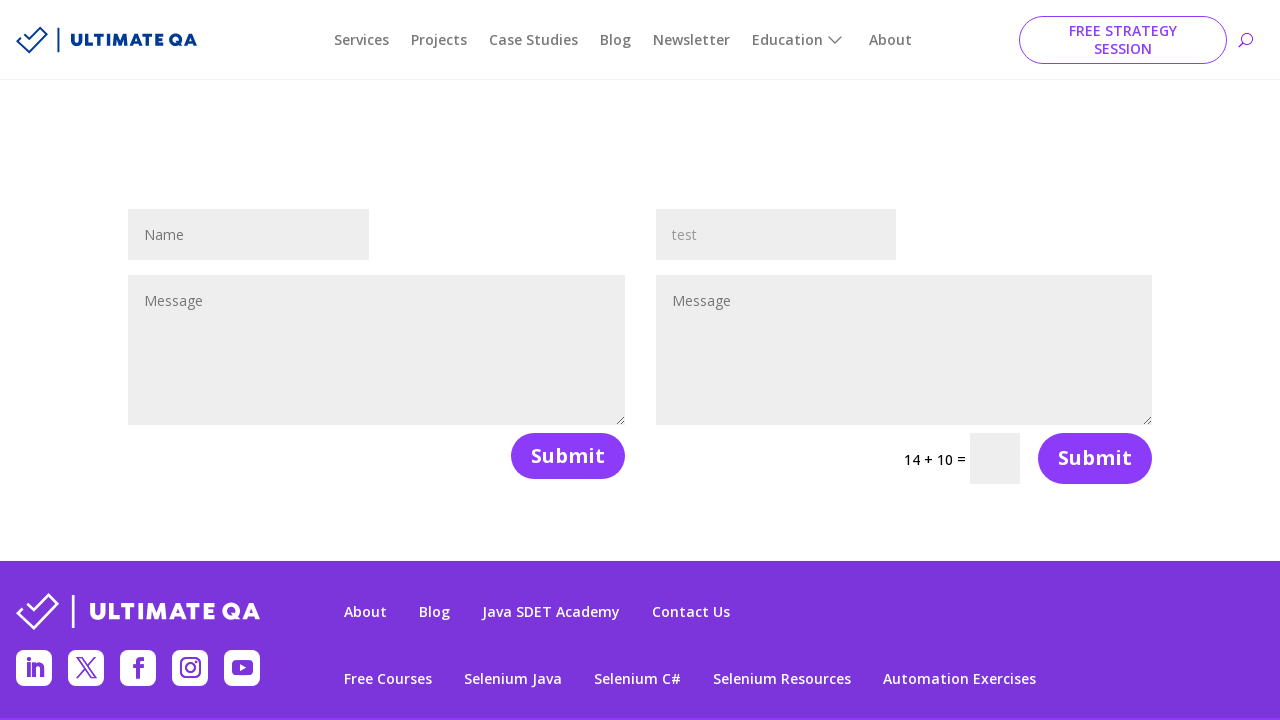

Filled message field with 'testing' on textarea#et_pb_contact_message_1 >> nth=0
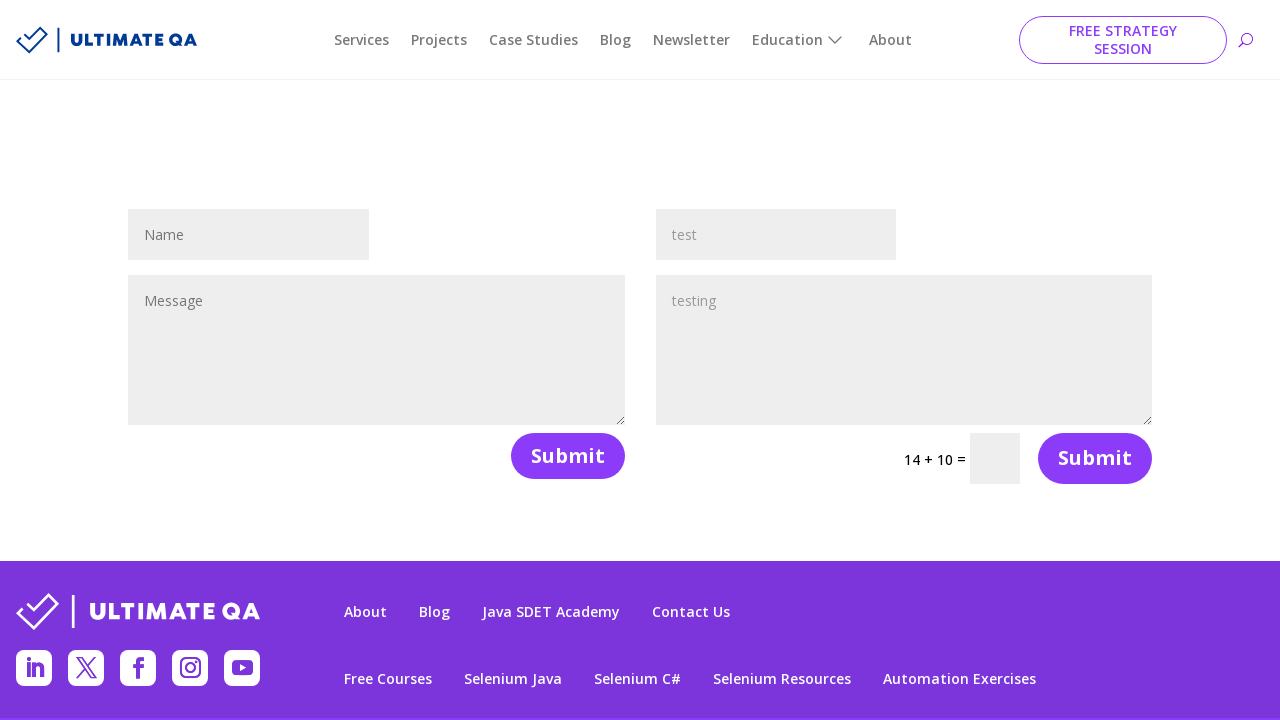

Clicked Submit button to submit the contact form at (568, 456) on button[type='submit']:has-text('Submit') >> nth=0
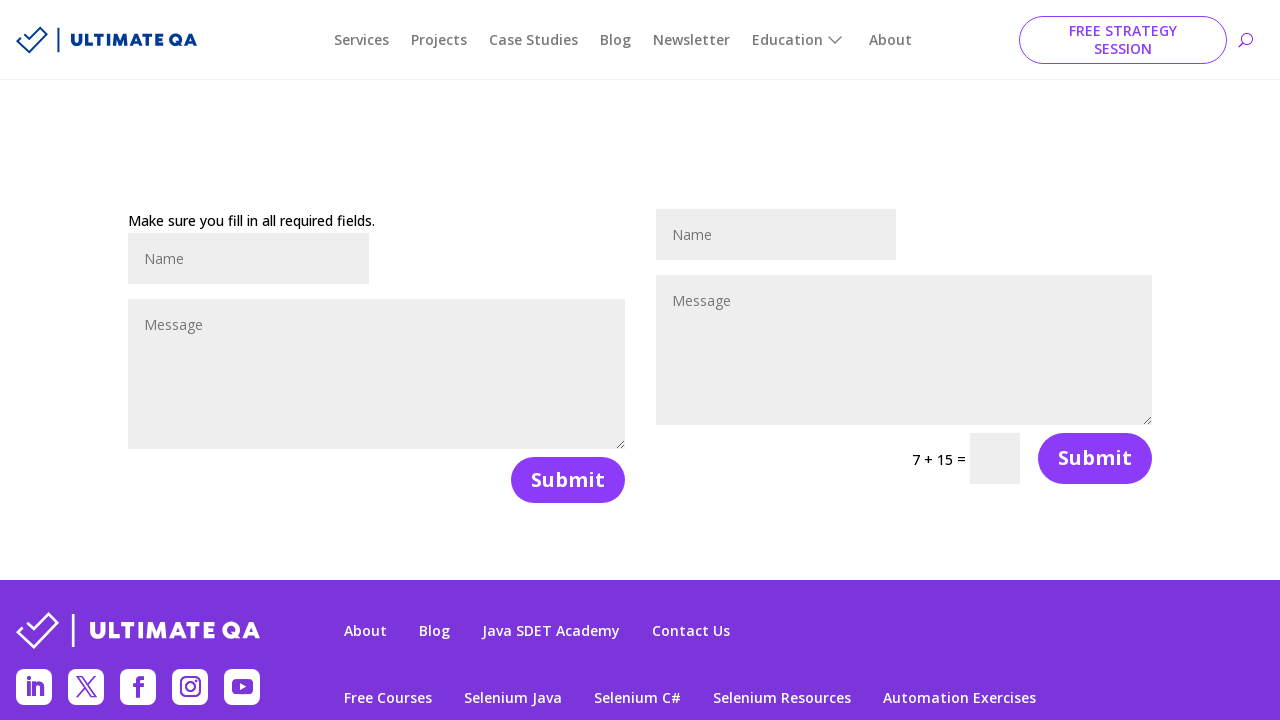

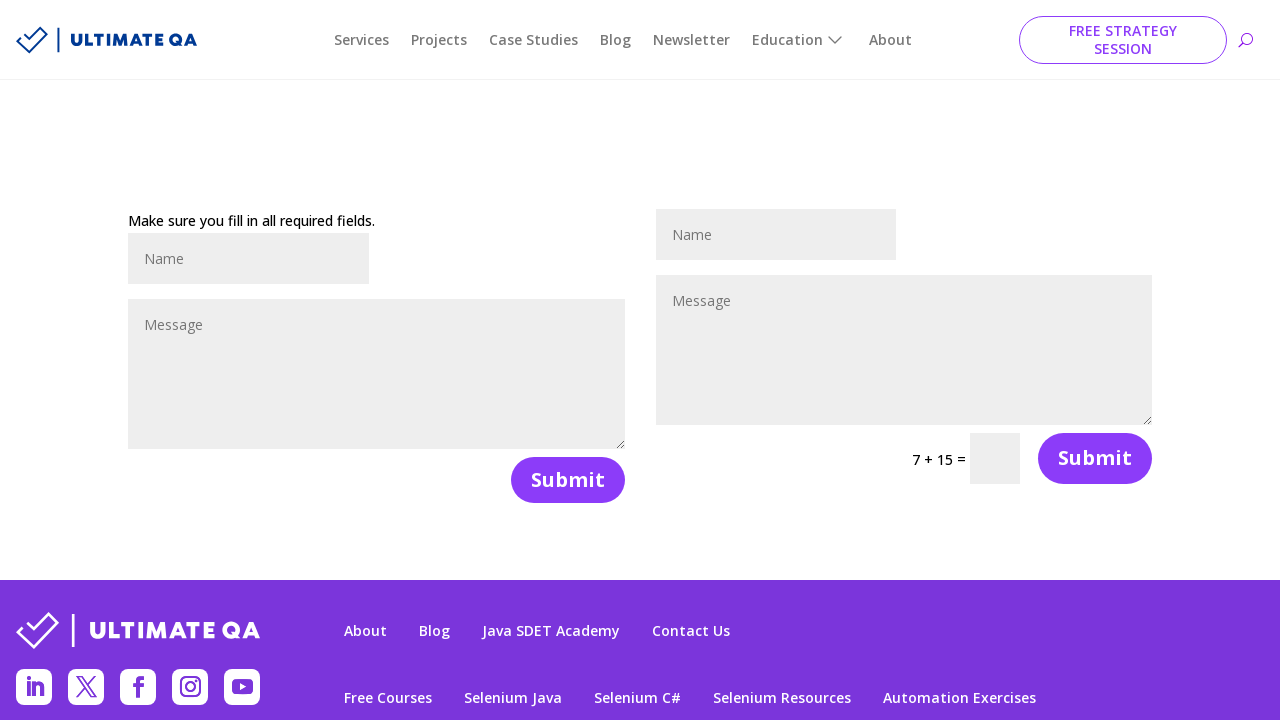